Tests the WHO International Clinical Trials Registry advanced search functionality by entering a medical condition, selecting a recruiting status filter, performing a search, and navigating to the export dialog.

Starting URL: https://trialsearch.who.int/AdvSearch.aspx

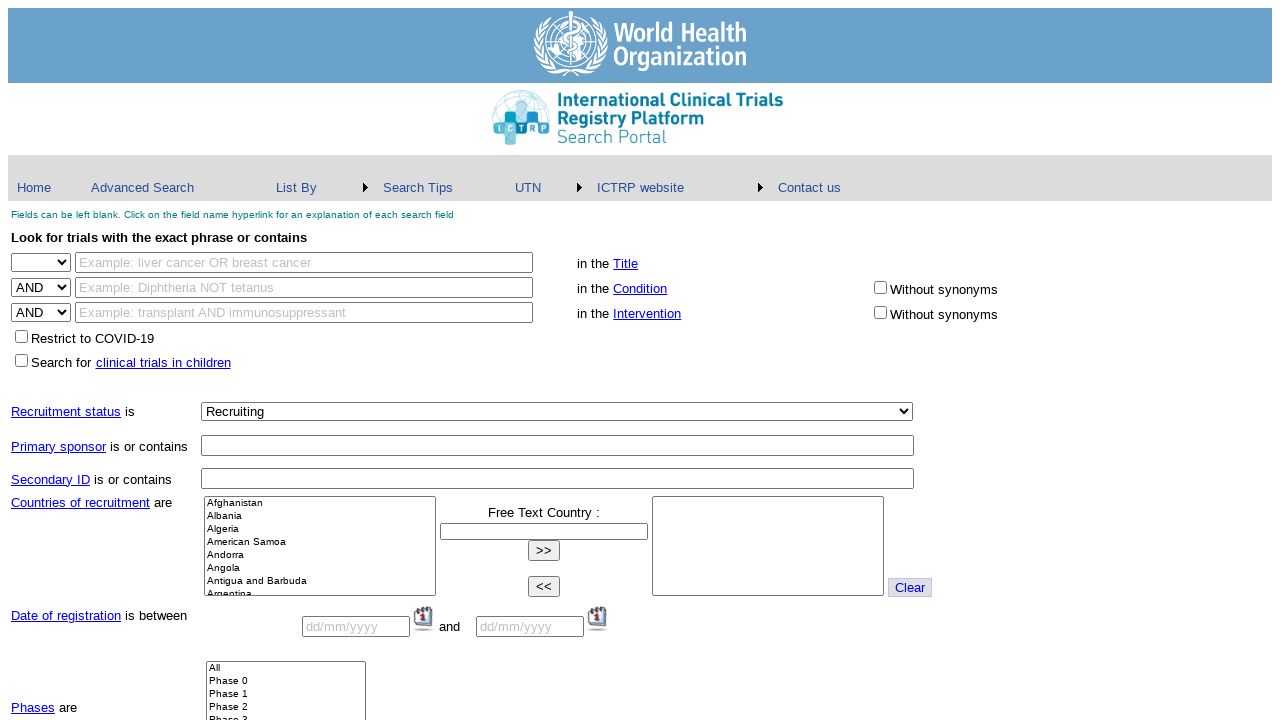

Waited for condition input field to be visible
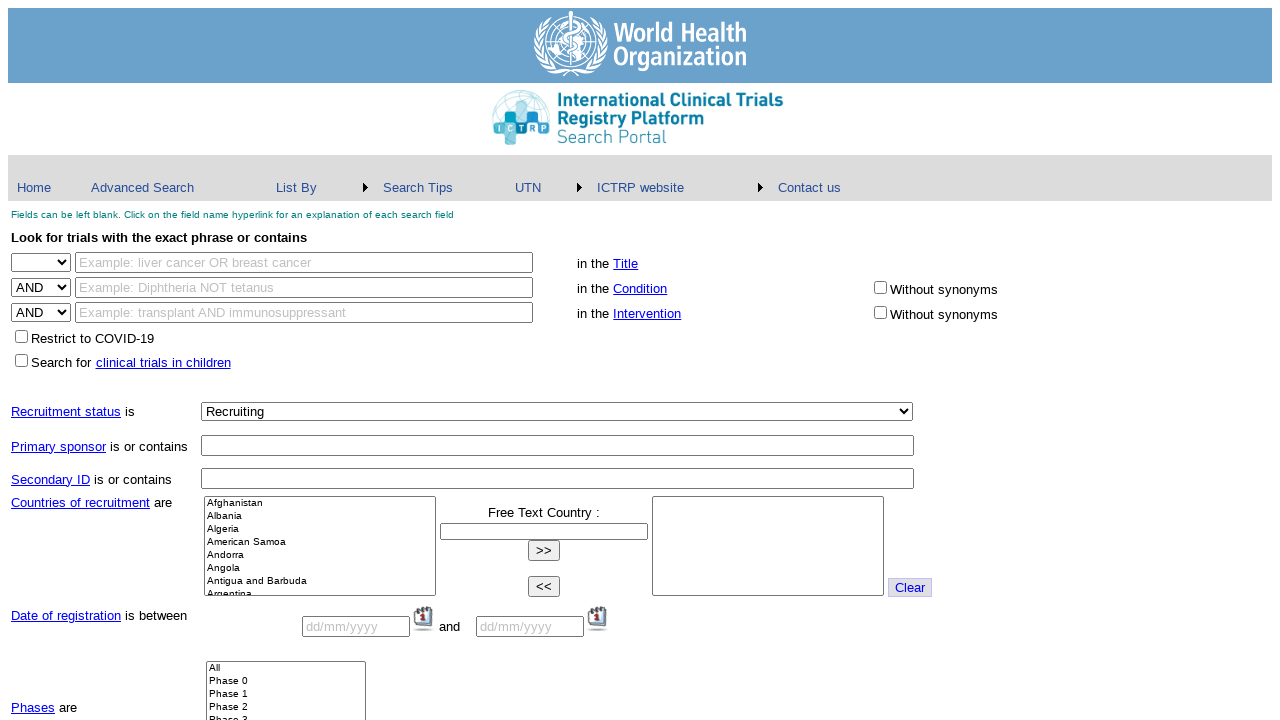

Filled condition field with 'Multiple Sclerosis' on #ctl00_ContentPlaceHolder1_txtCondition
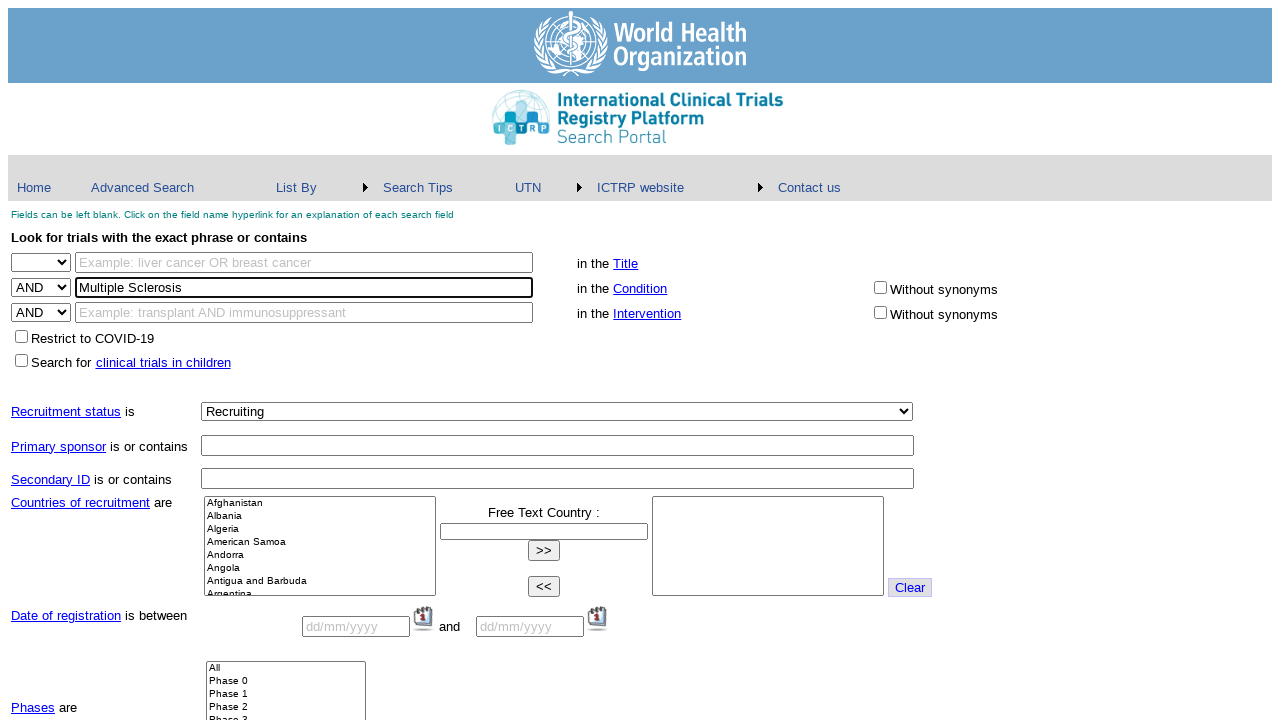

Selected 'ALL' recruiting status from dropdown on #ctl00_ContentPlaceHolder1_ddlRecruitingStatus
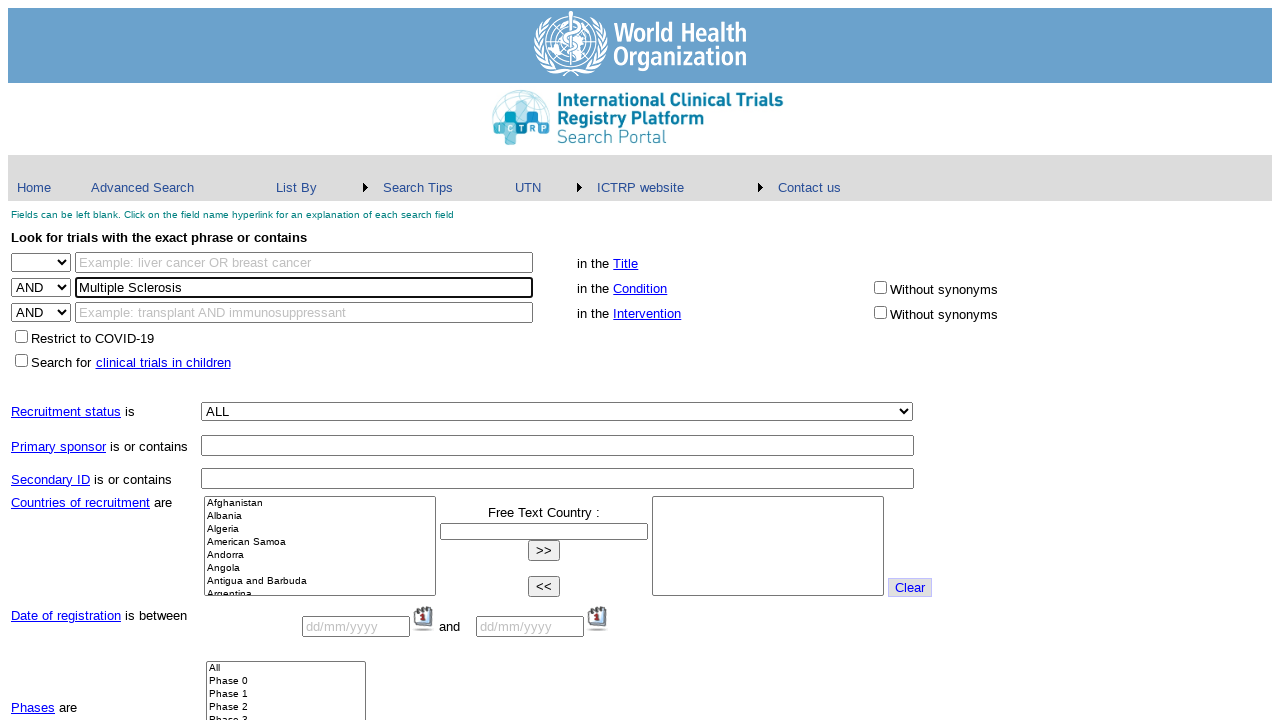

Clicked search button to perform advanced search at (335, 628) on #ctl00_ContentPlaceHolder1_btnSearch
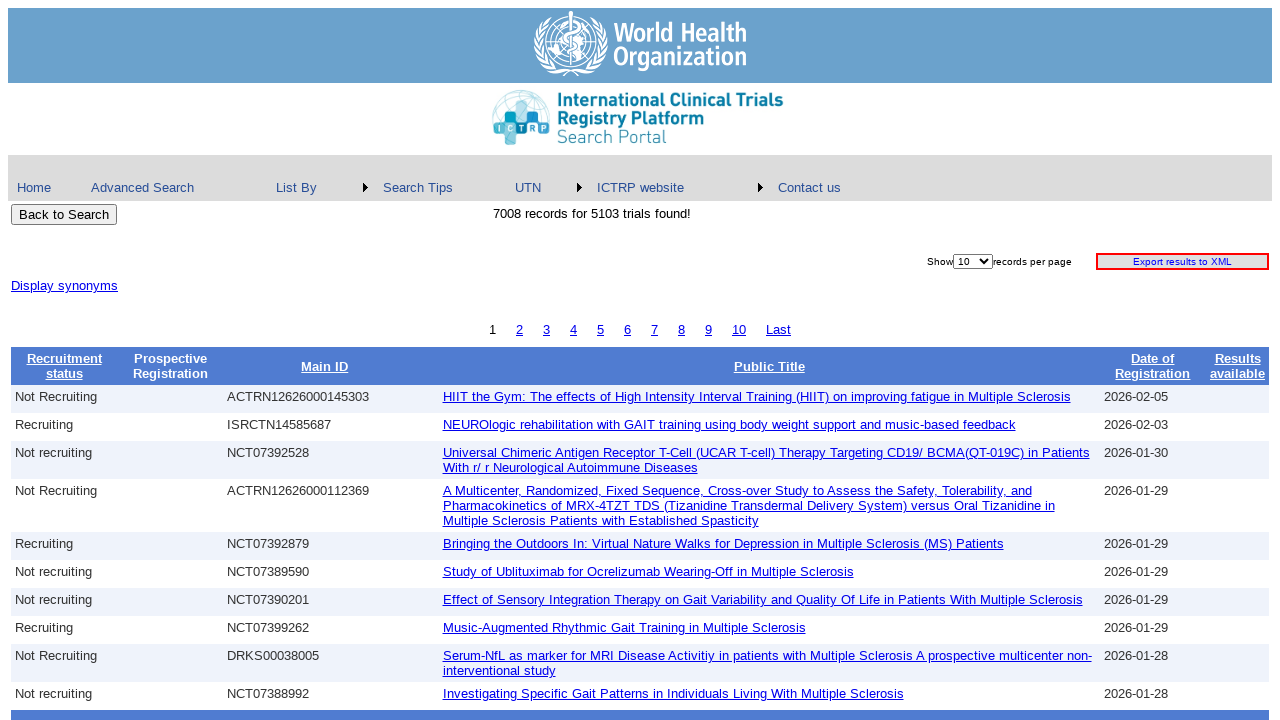

Search results page loaded successfully
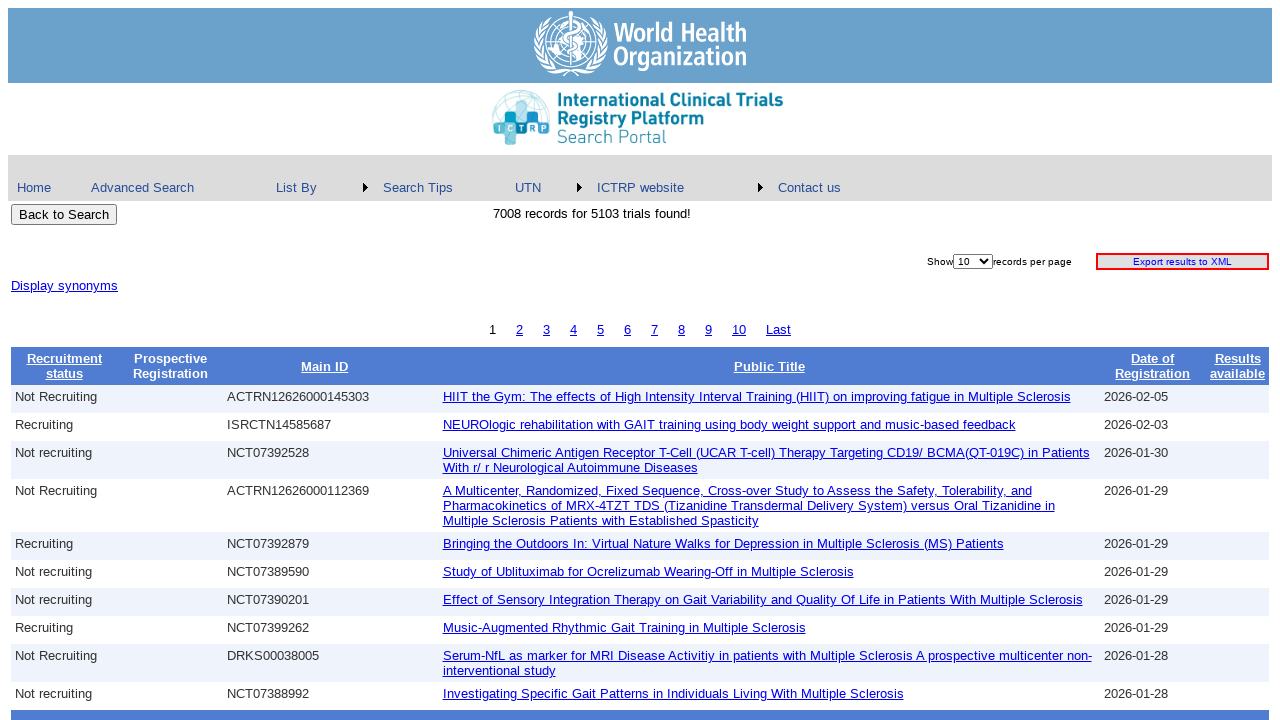

Clicked 'Launch Terms' button to open export dialog at (1182, 262) on #ctl00_ContentPlaceHolder1_btnLaunchDialogTerms
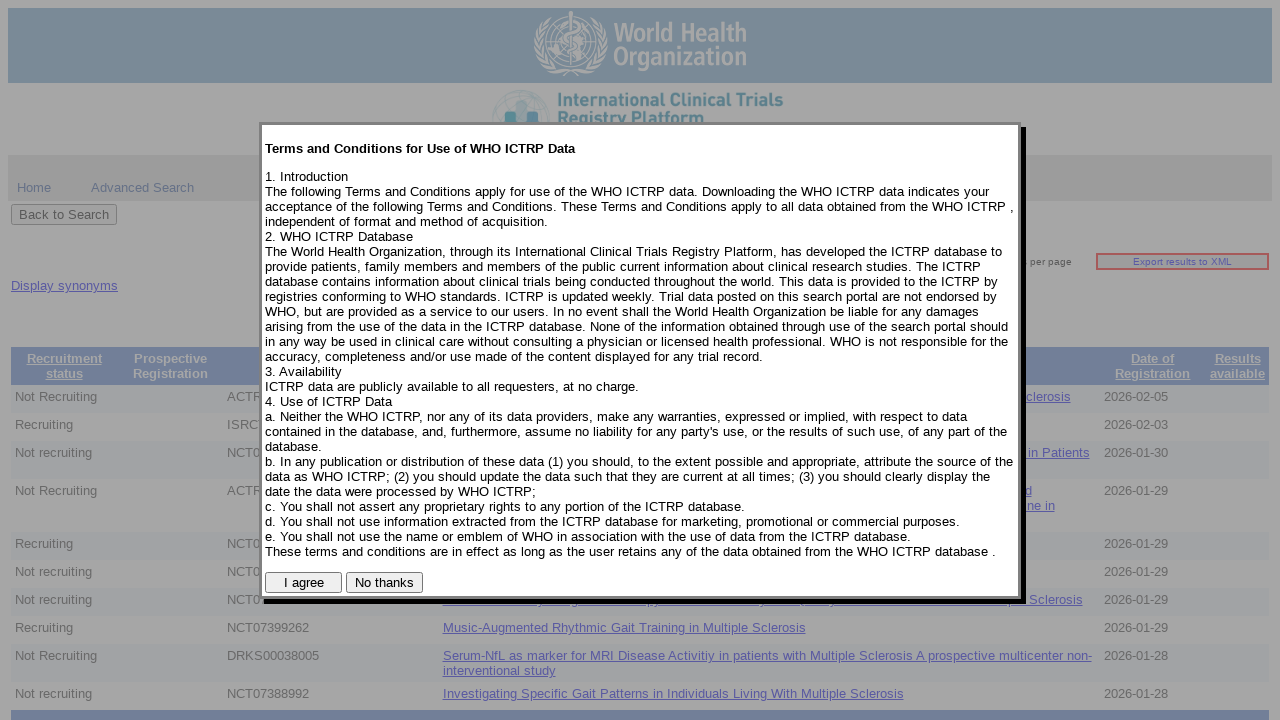

Export button became visible and ready to click
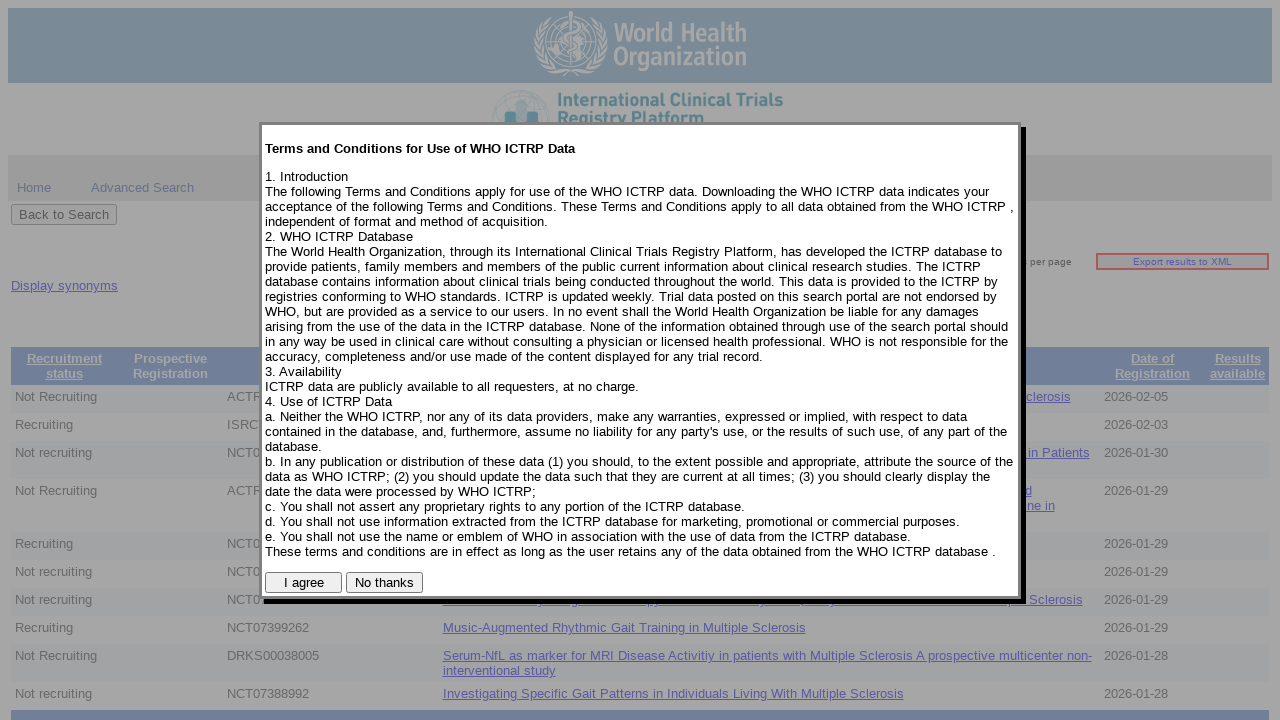

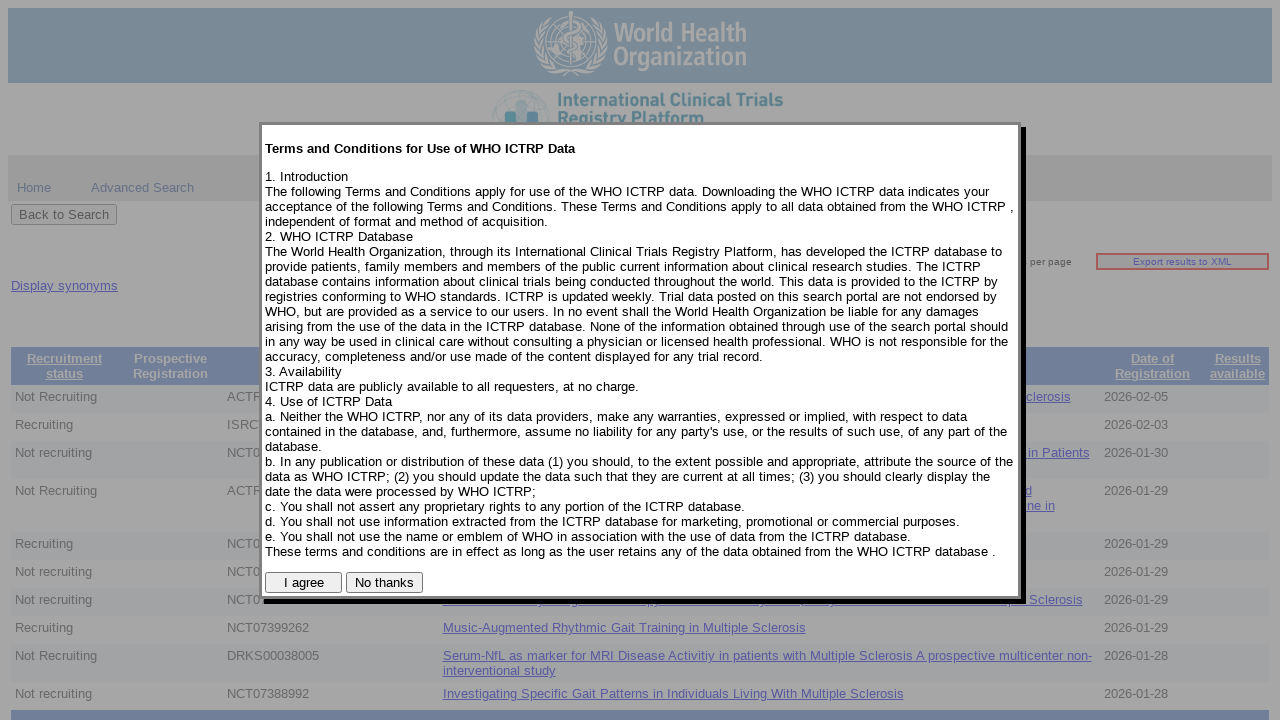